Tests declining a JavaScript confirmation alert by clicking the JS Confirm button and dismissing the dialog

Starting URL: https://the-internet.herokuapp.com/javascript_alerts

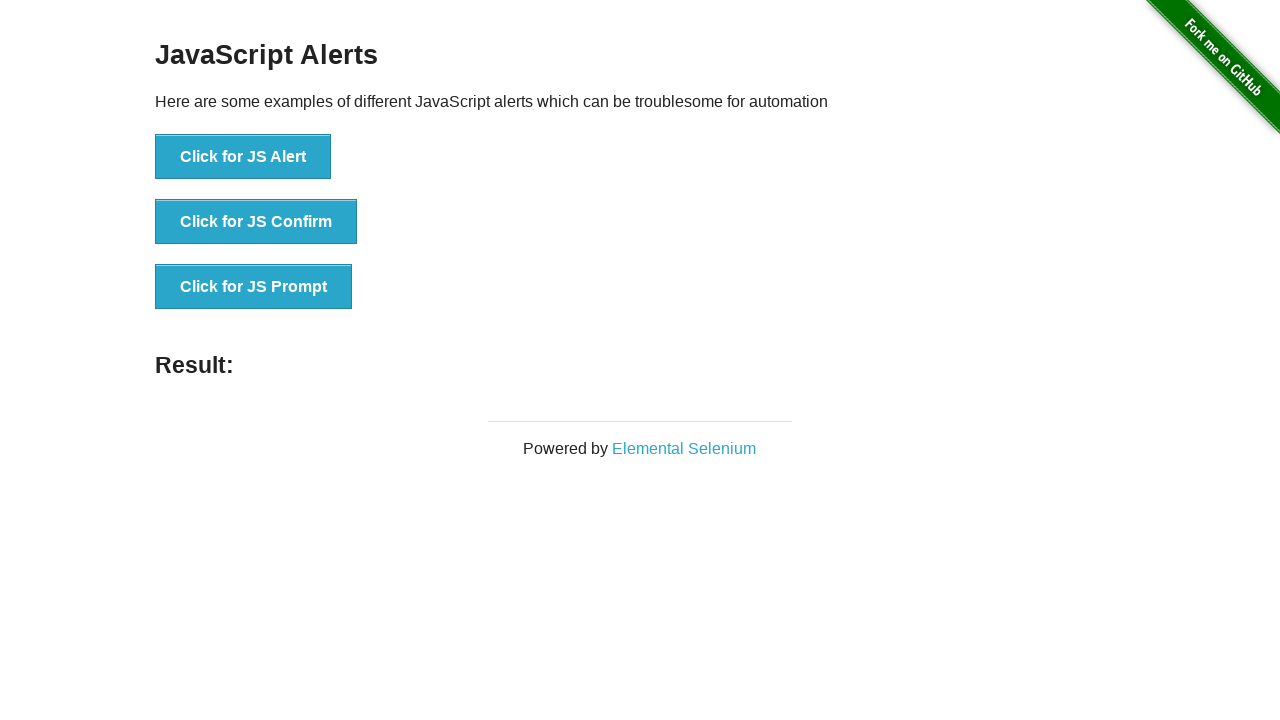

Set up dialog handler to dismiss confirmation alerts
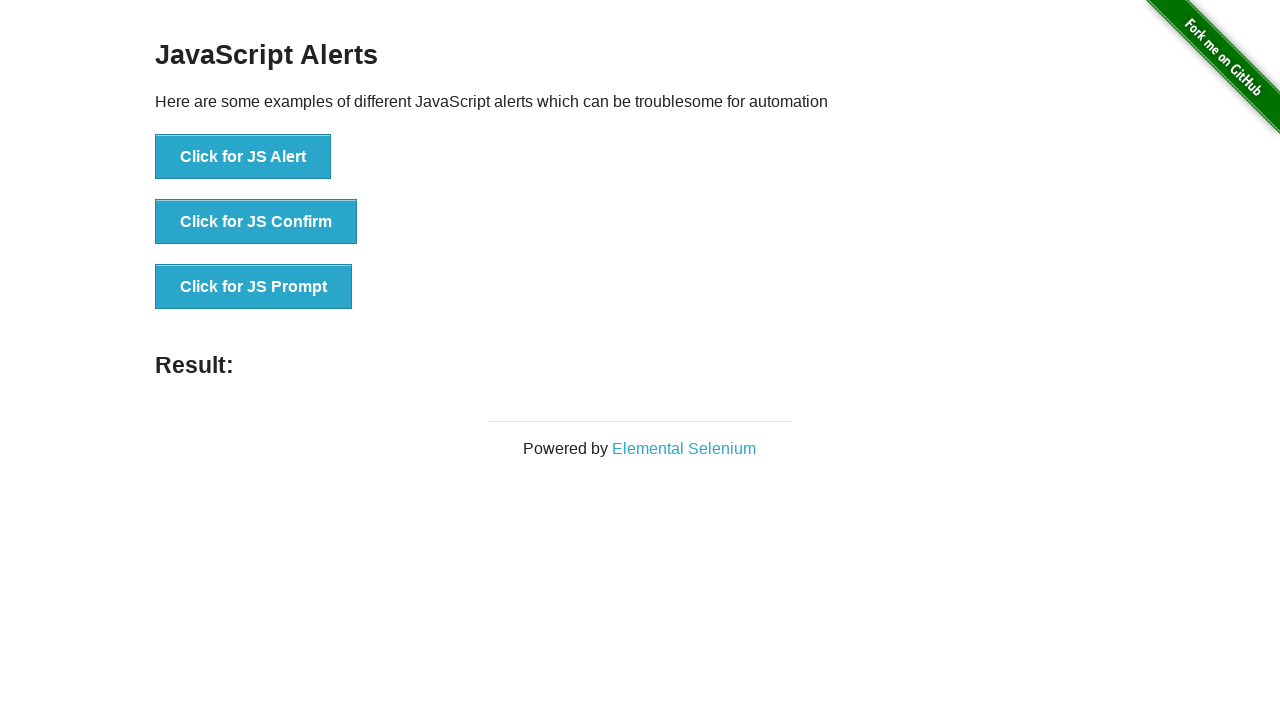

Clicked JS Confirm button to trigger confirmation alert at (256, 222) on button[onclick='jsConfirm()']
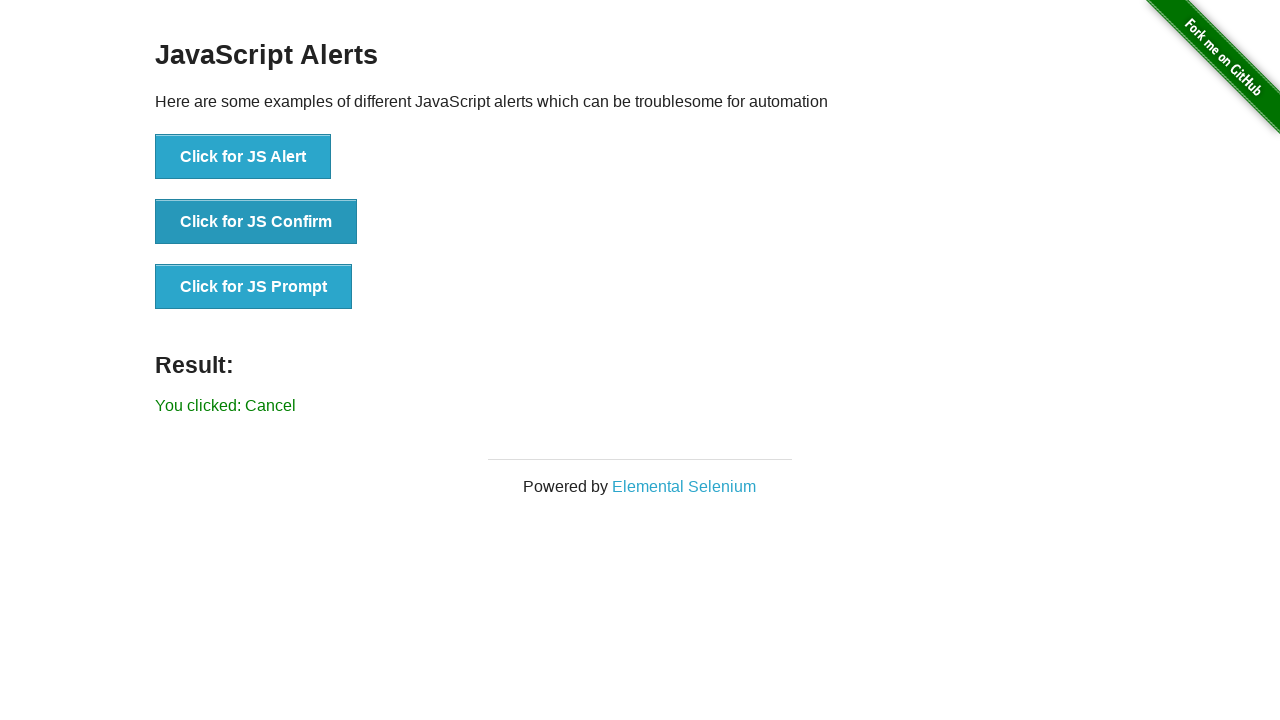

Waited for result text to appear after dismissing confirmation alert
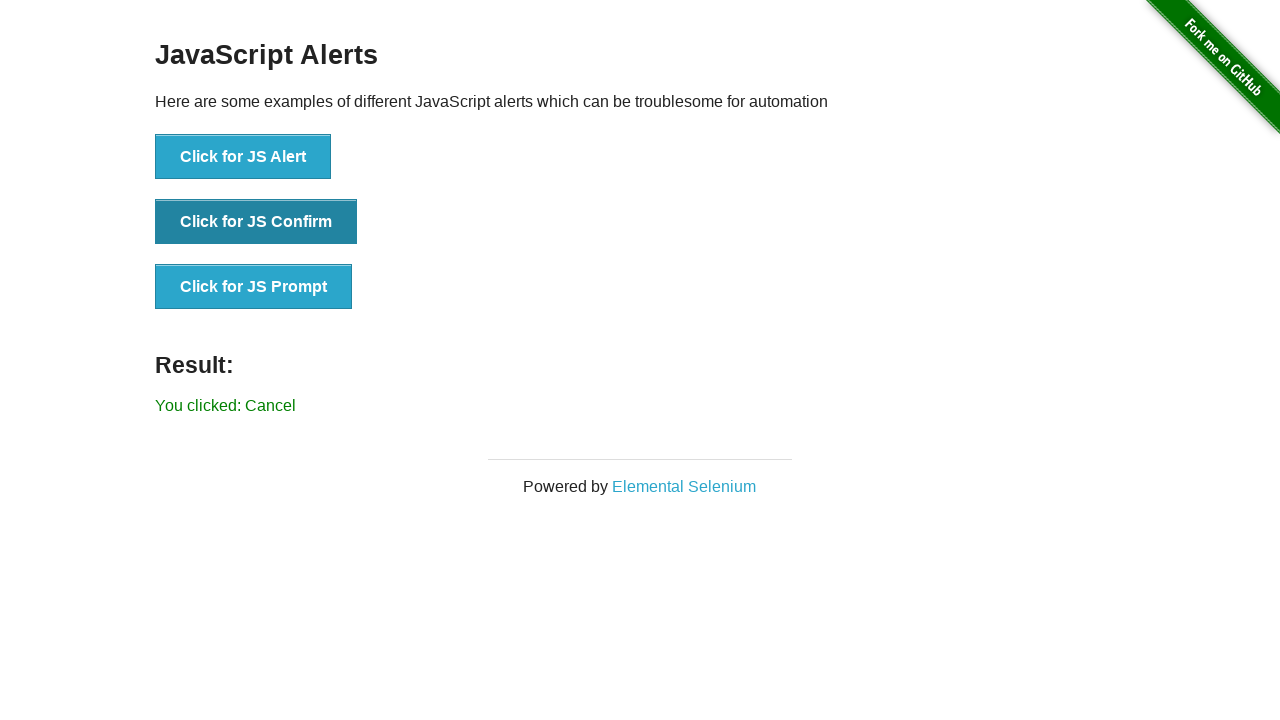

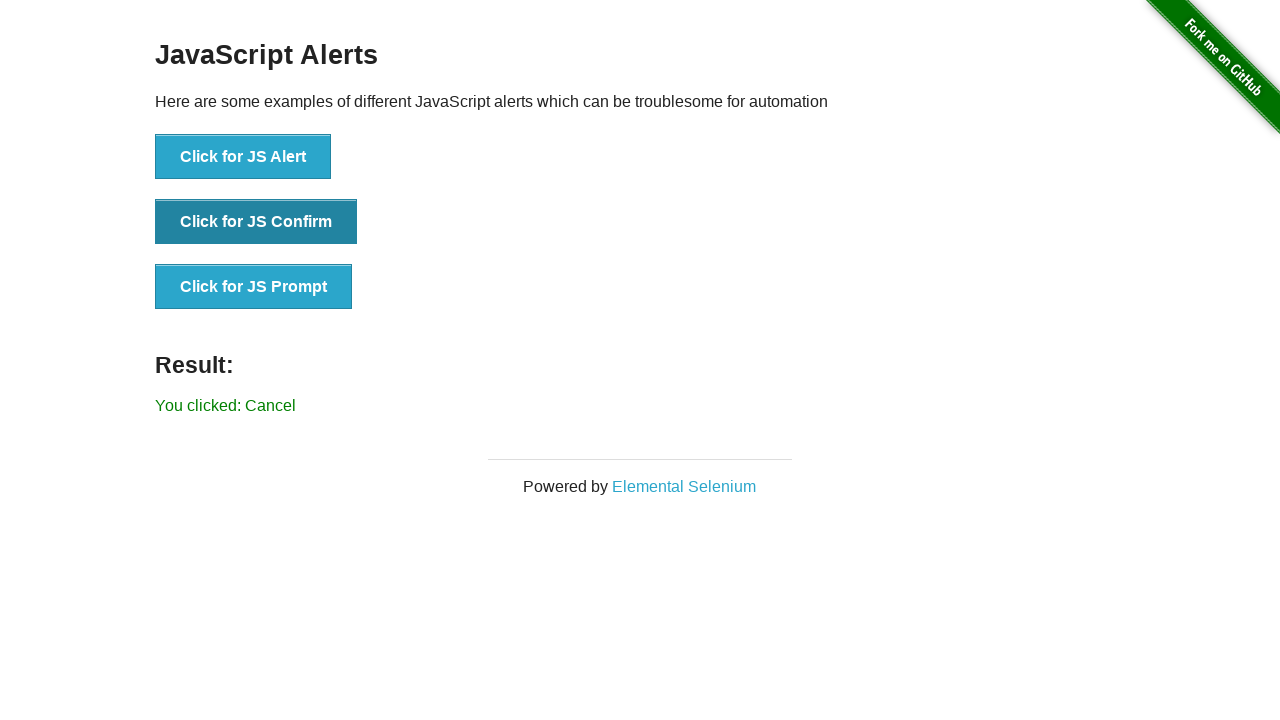